Clicks login without credentials, then closes the error message by clicking the X button

Starting URL: https://the-internet.herokuapp.com/

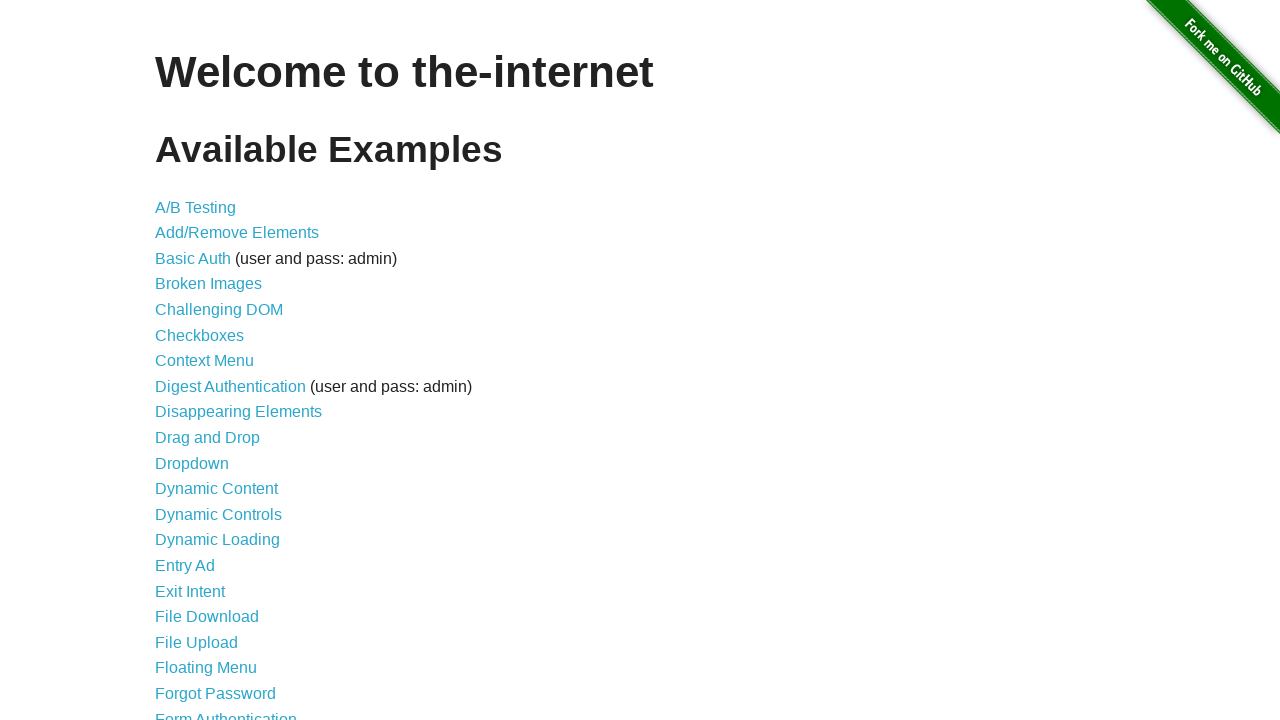

Clicked on Form Authentication link at (226, 712) on a[href='/login']
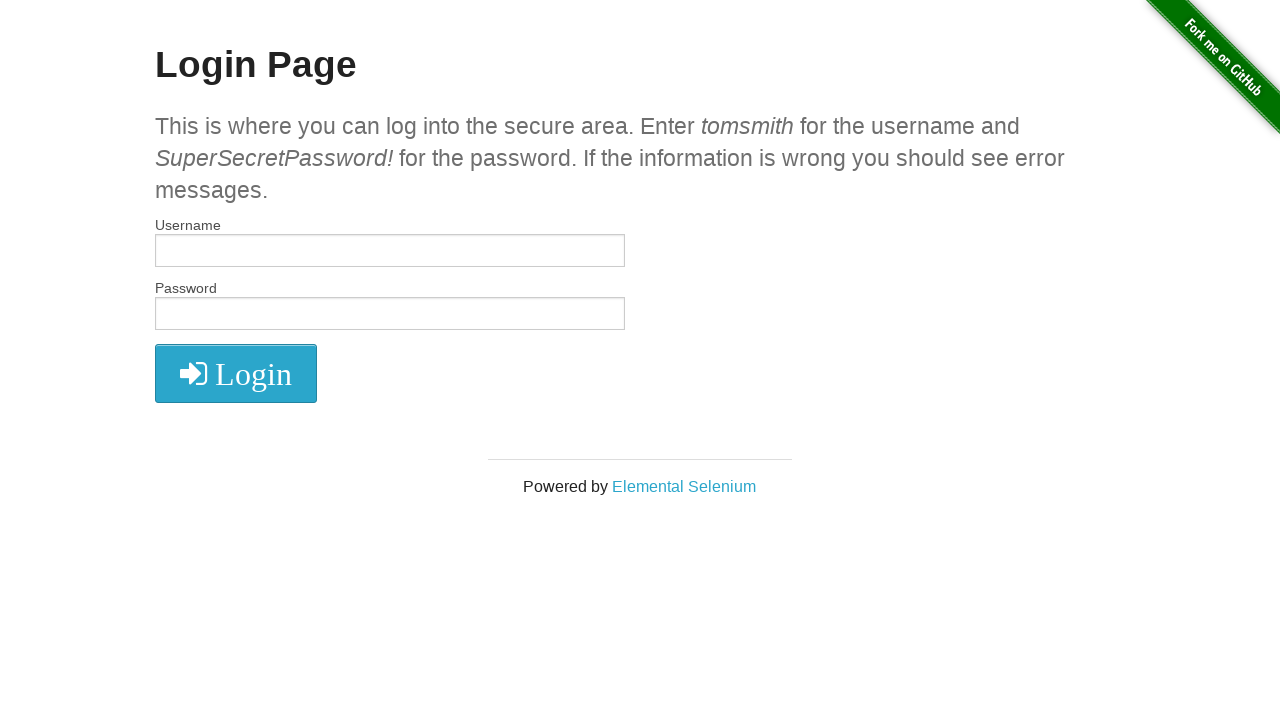

Clicked login button without entering credentials at (236, 374) on i
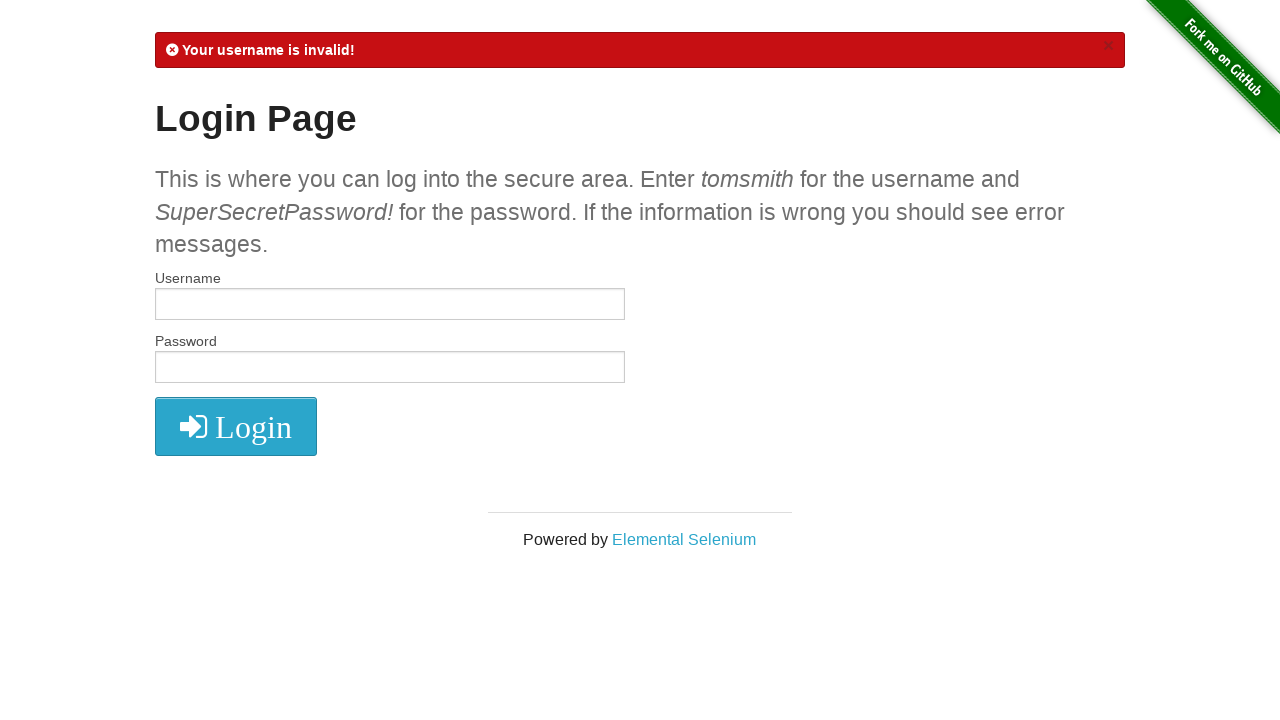

Clicked X button to close error message at (1108, 46) on .close
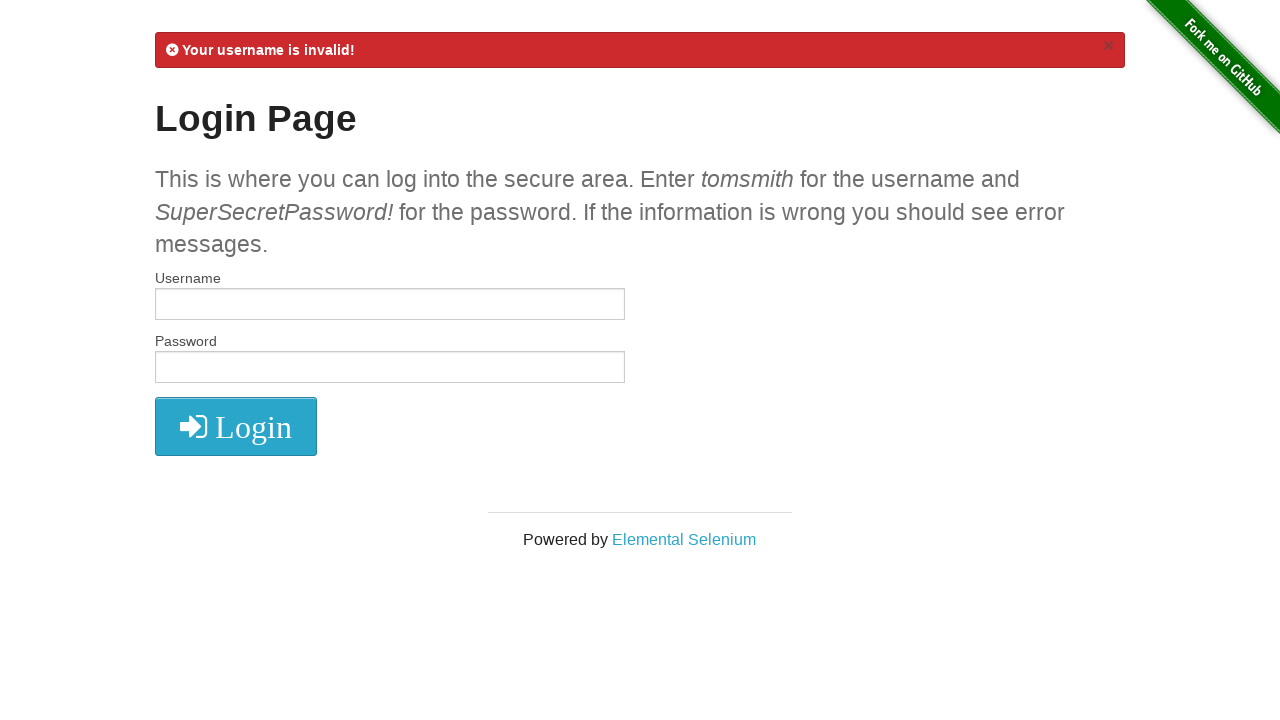

Error message disappeared
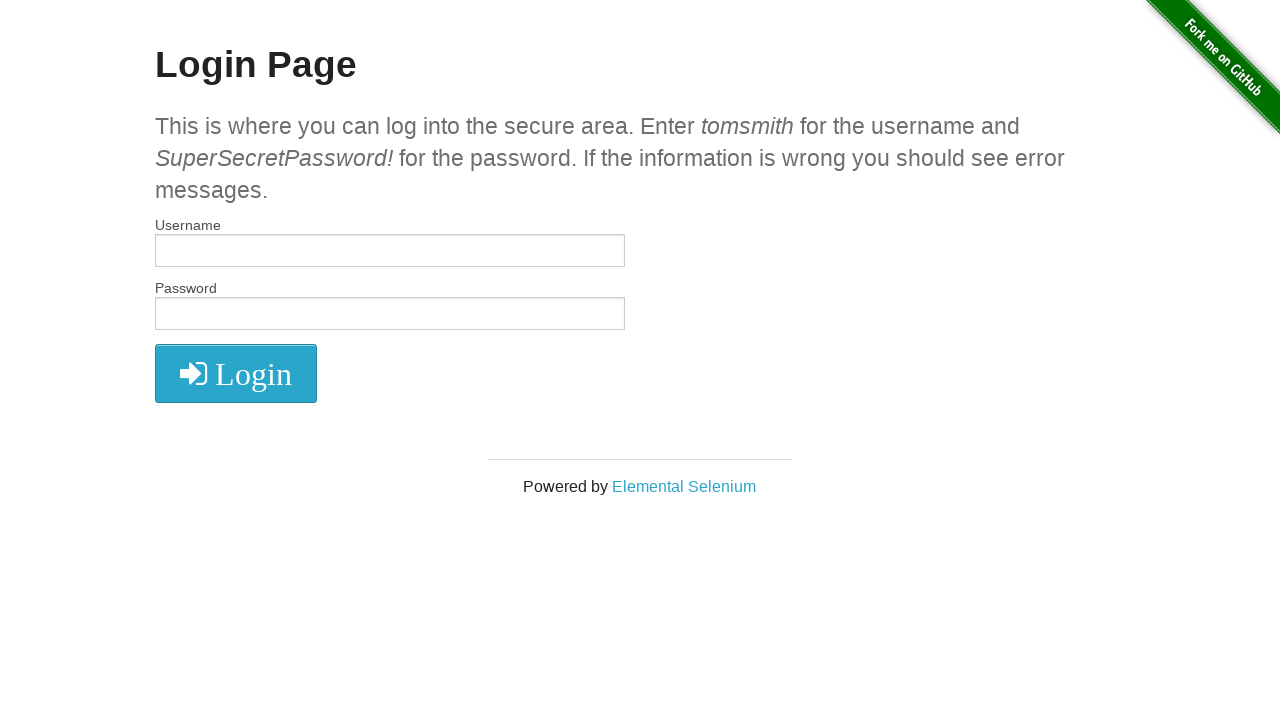

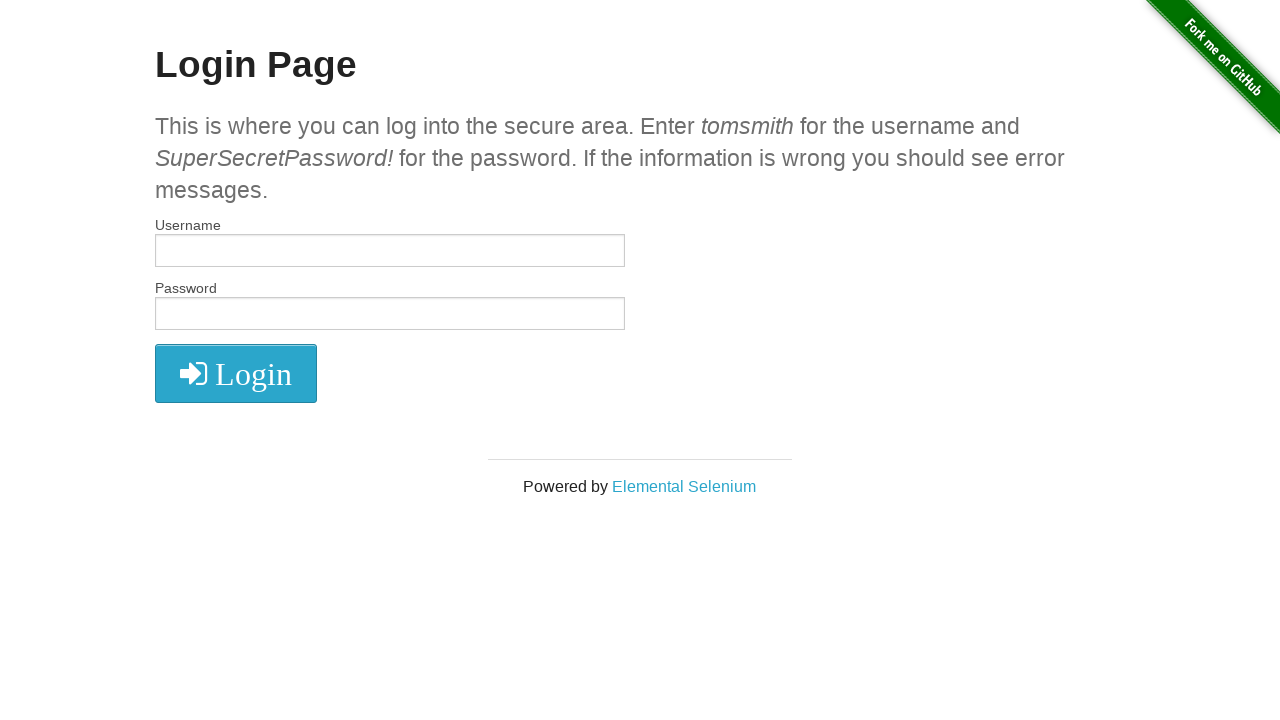